Verifies that the footer element is displayed on the Demoblaze homepage by checking for the footer container element.

Starting URL: https://www.demoblaze.com/

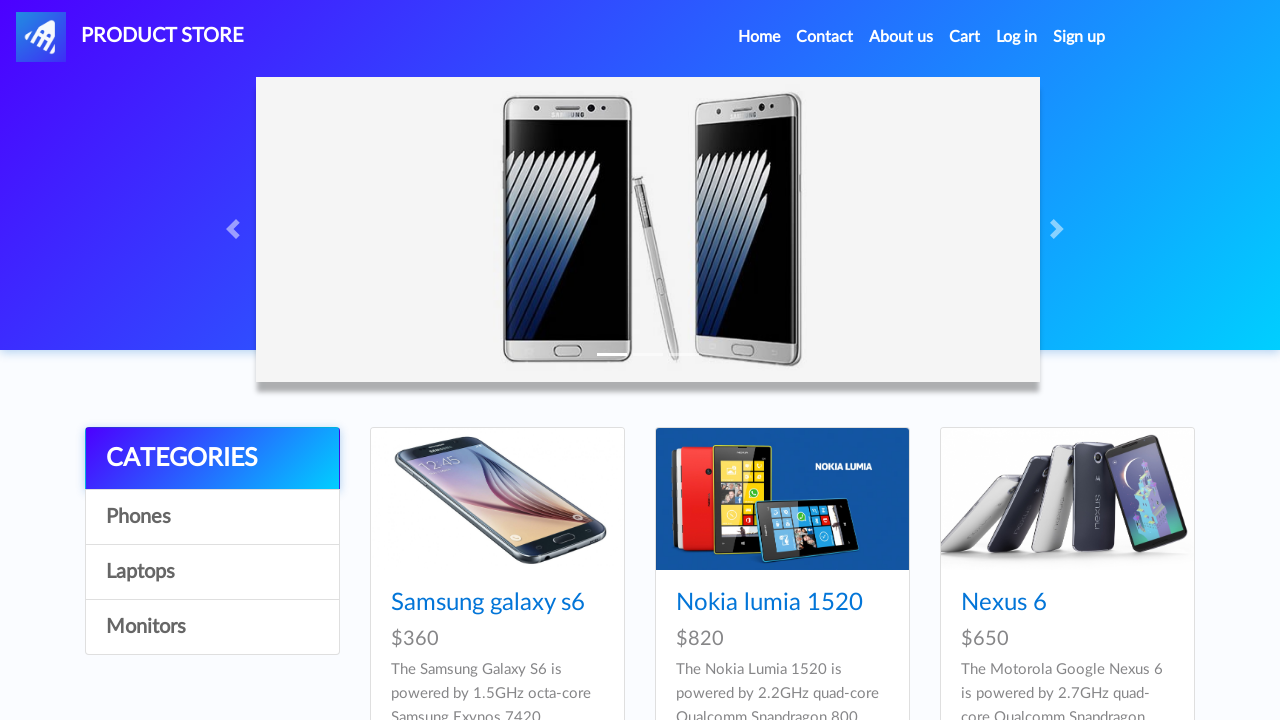

Waited for footer container element to load
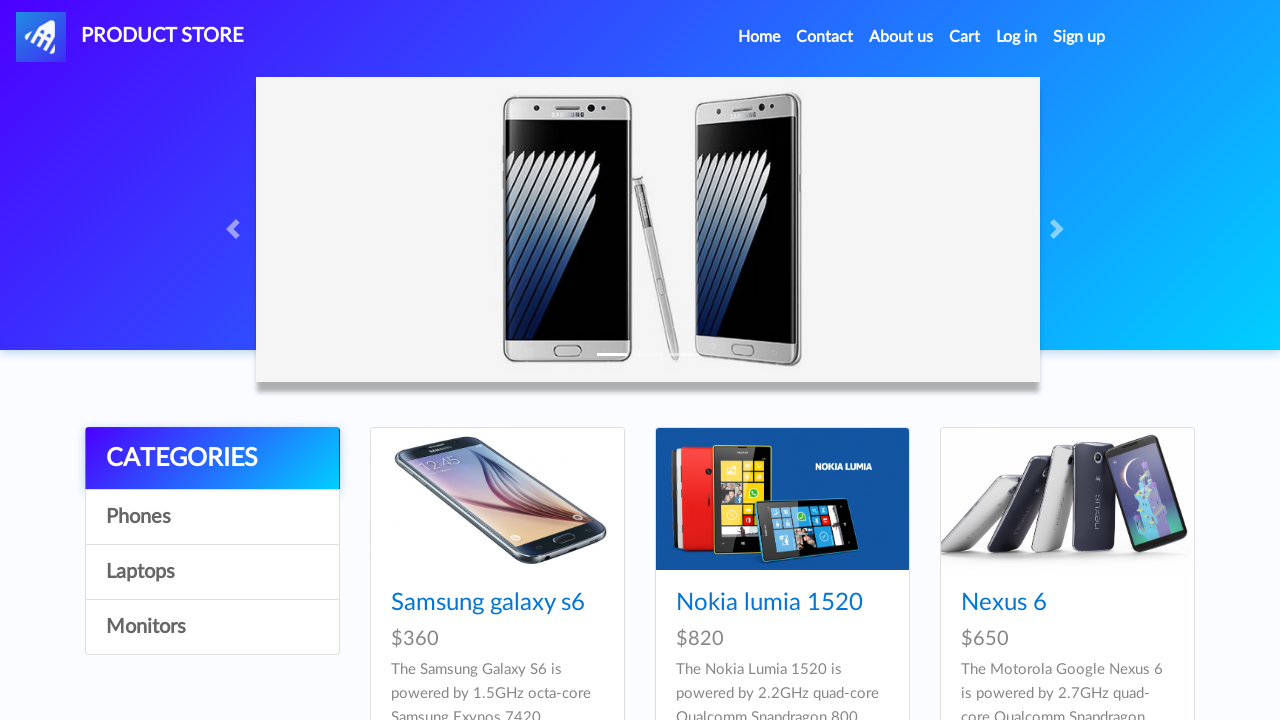

Located footer element with selector div#fotcont
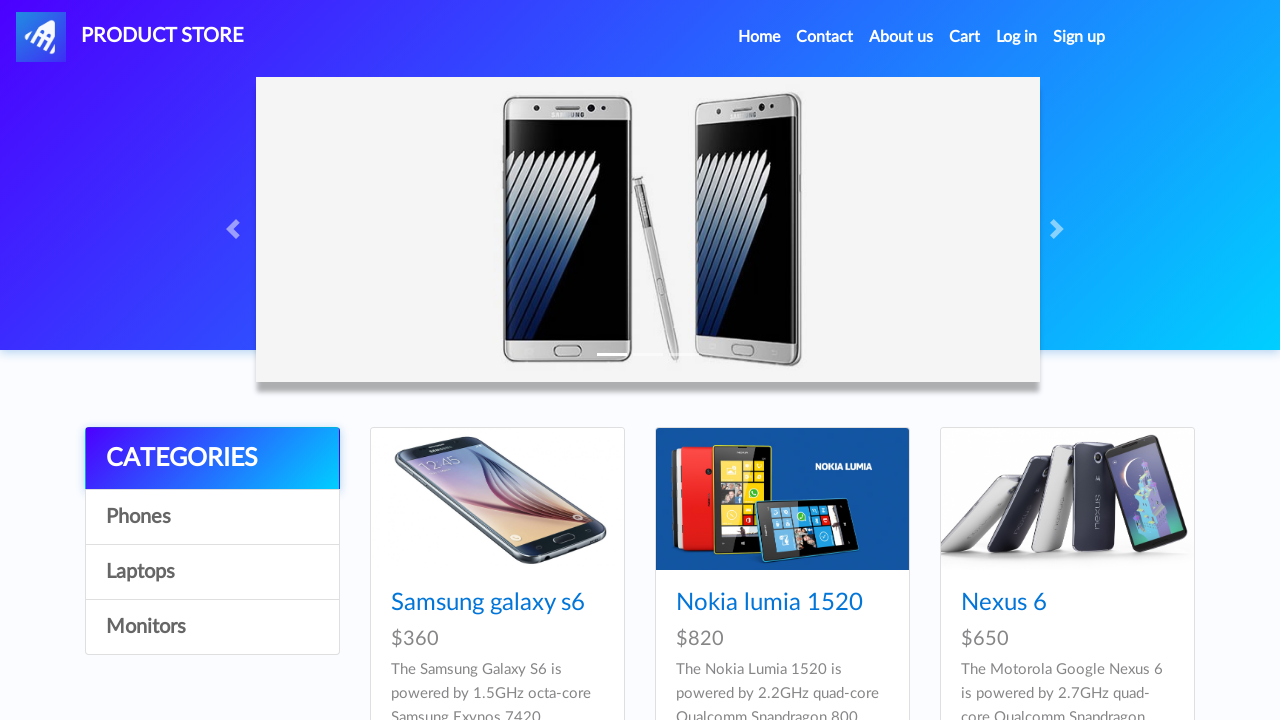

Verified footer element is displayed on Demoblaze homepage
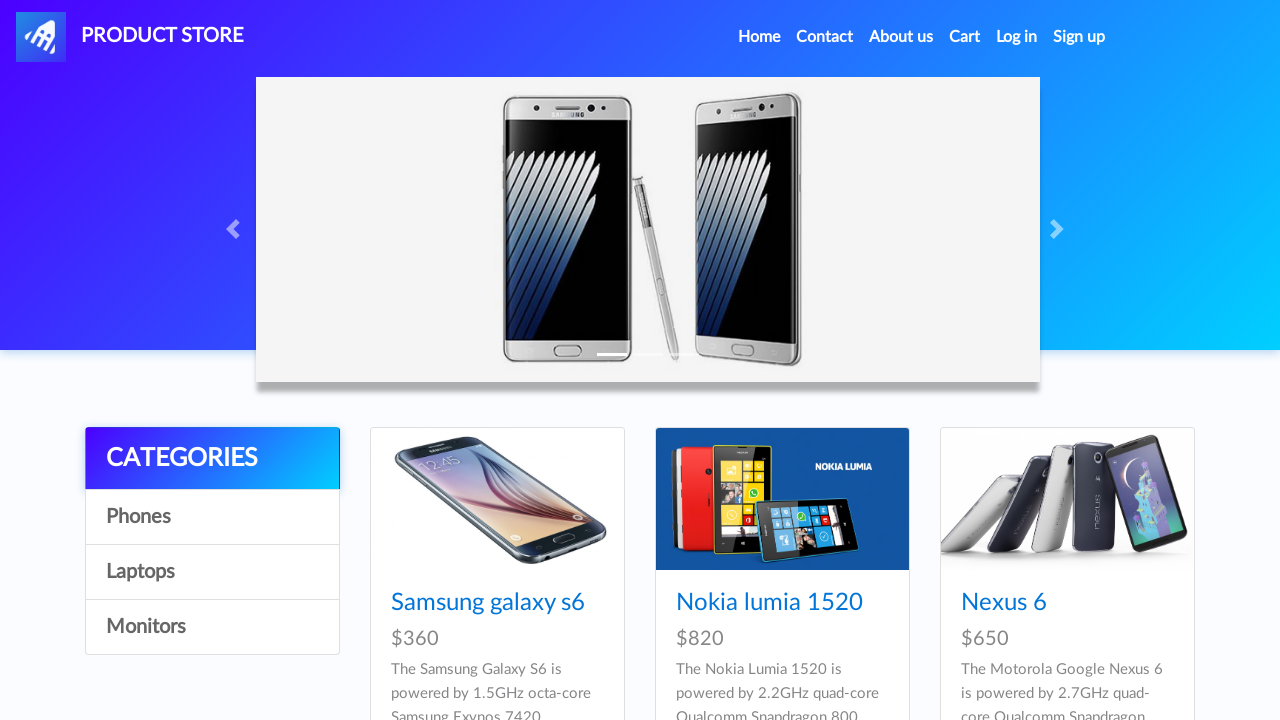

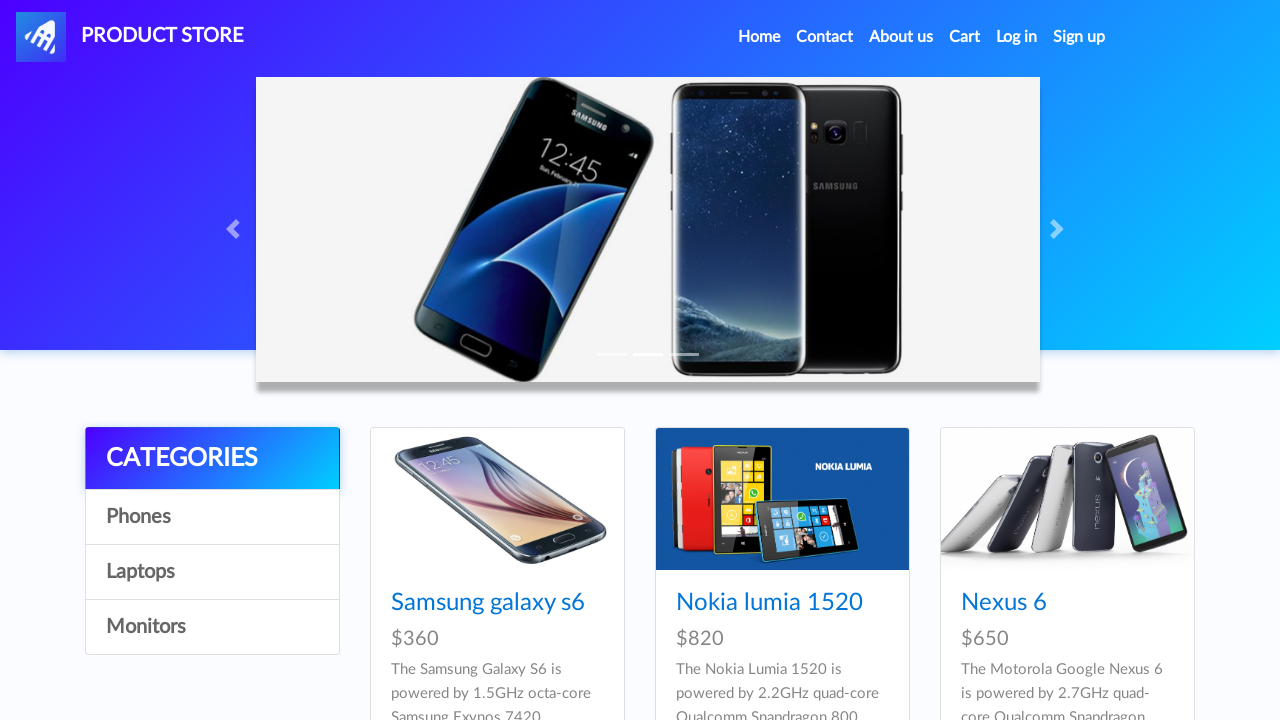